Tests click and hold functionality by selecting multiple items in a list using click-and-hold action

Starting URL: https://atidcollege.co.il/Xamples/ex_actions.html

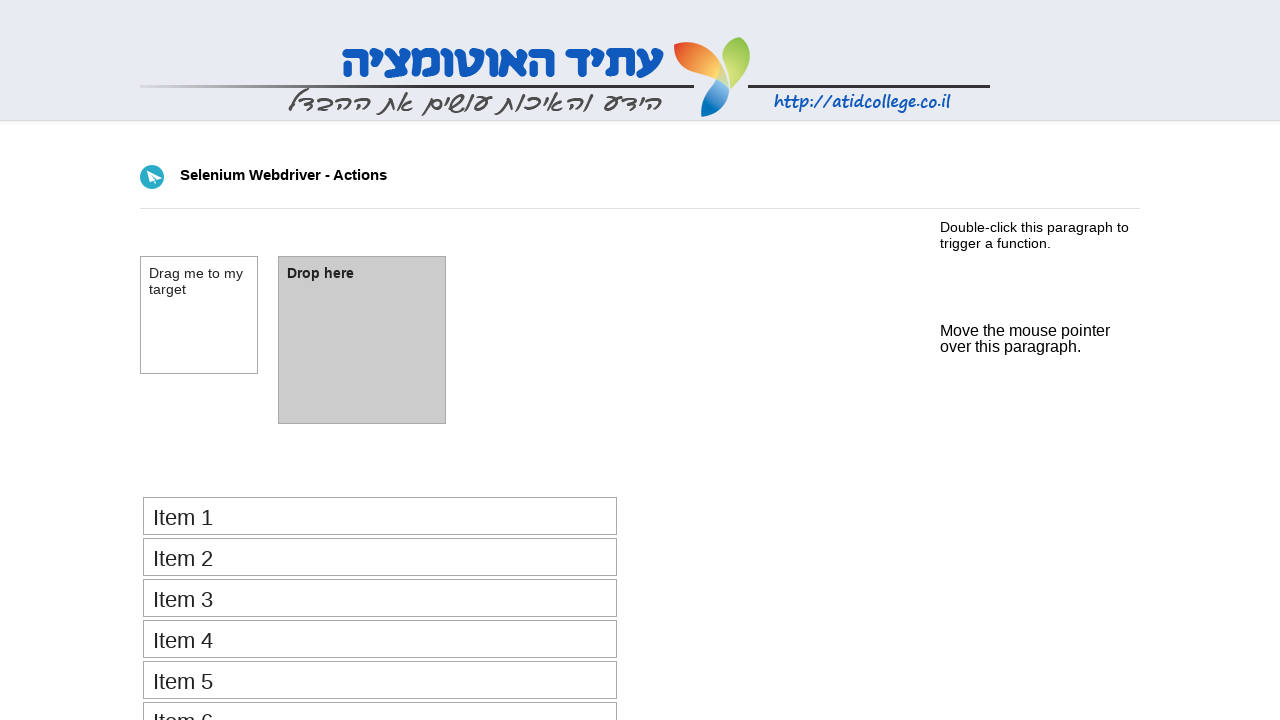

Navigated to click and hold test page
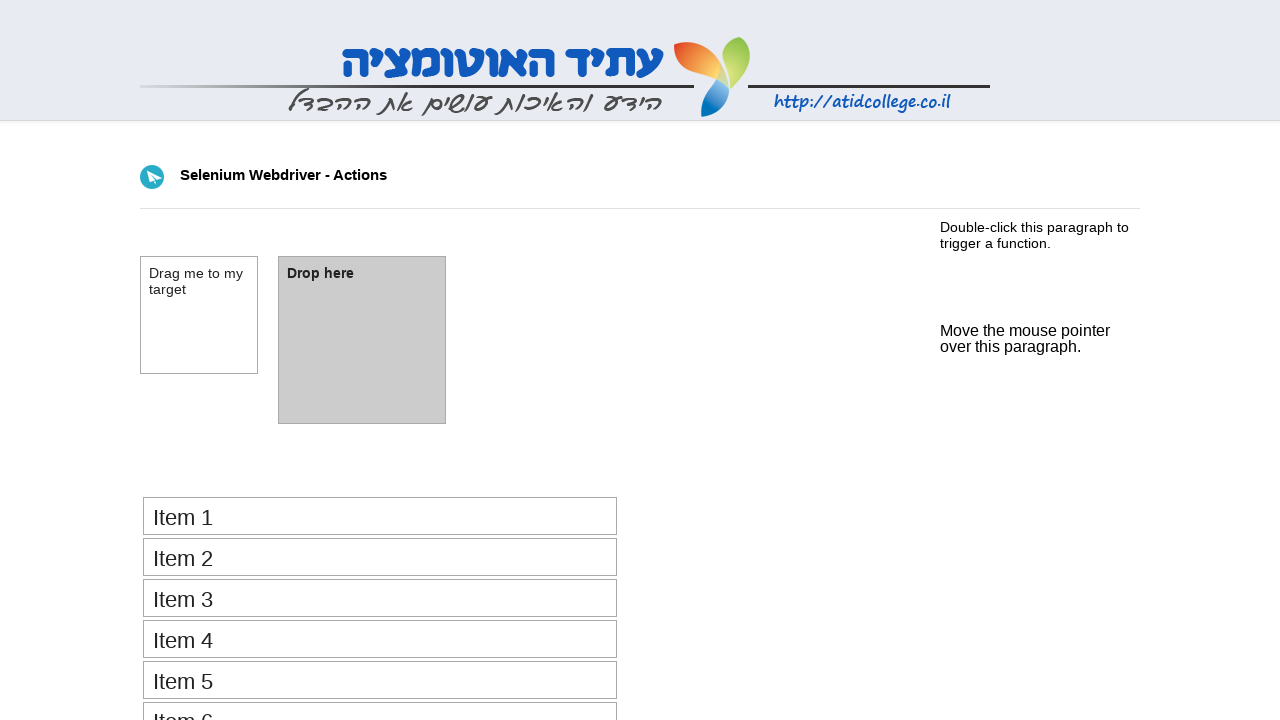

Located first item in the selection list
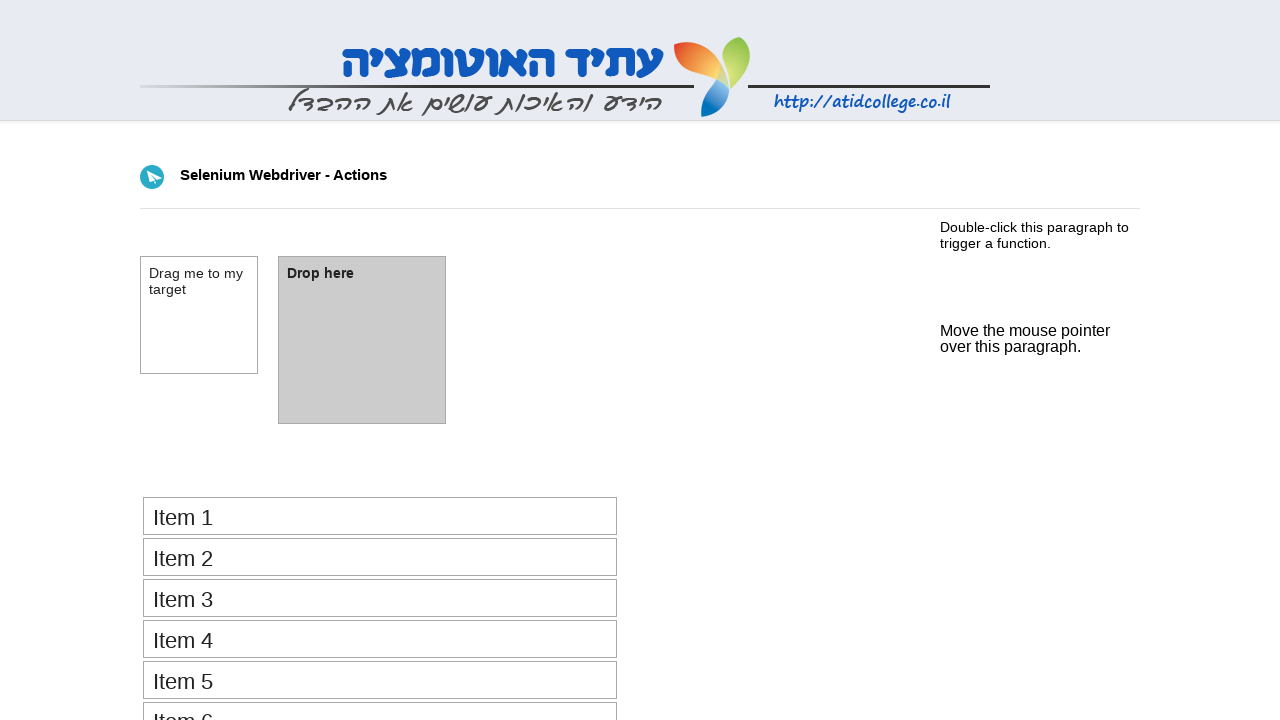

Located second item in the selection list
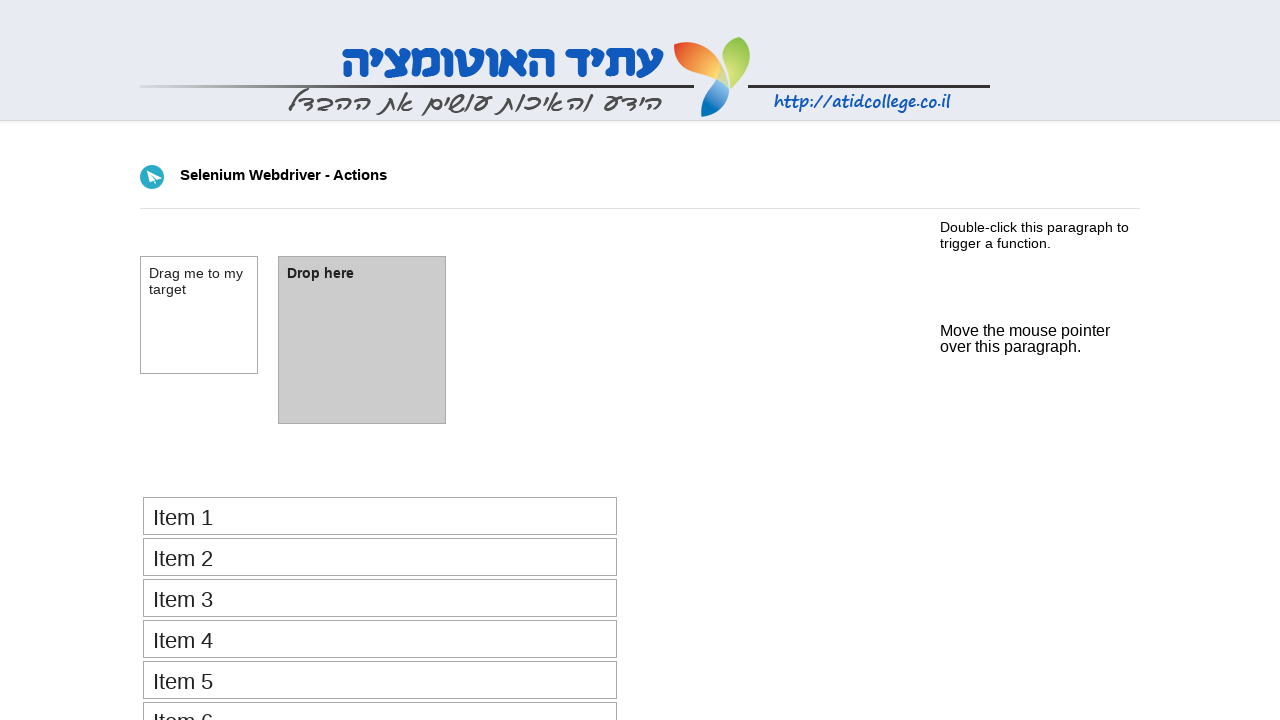

Shift-clicked first item to begin selection at (380, 557) on xpath=//ol[@id='select_items']/li >> nth=1
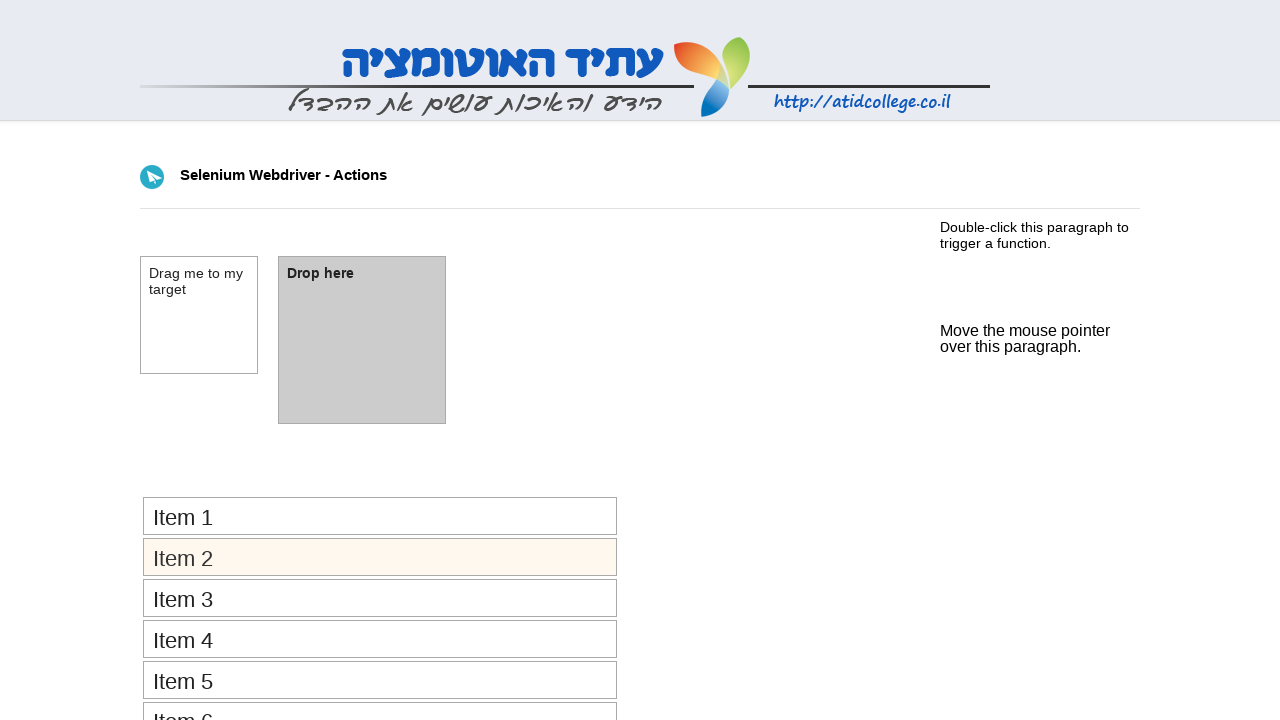

Shift-clicked second item to complete multi-item selection at (380, 598) on xpath=//ol[@id='select_items']/li >> nth=2
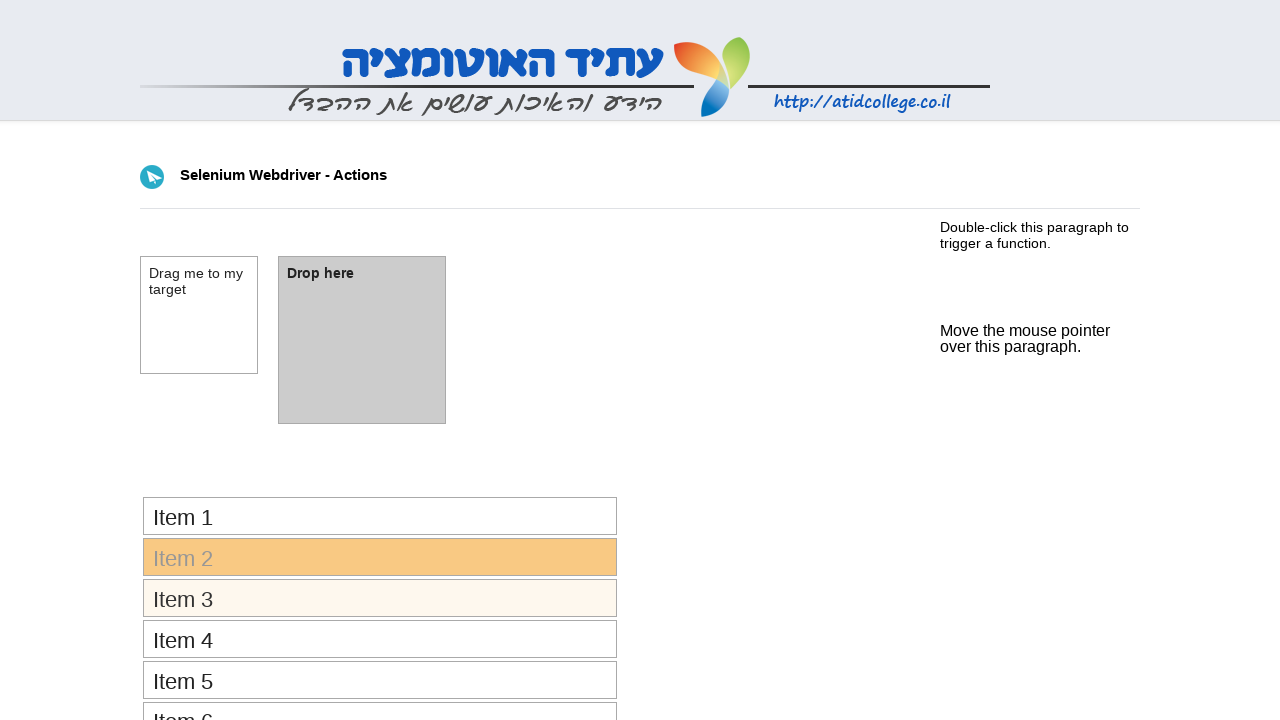

Waited for selection to take effect
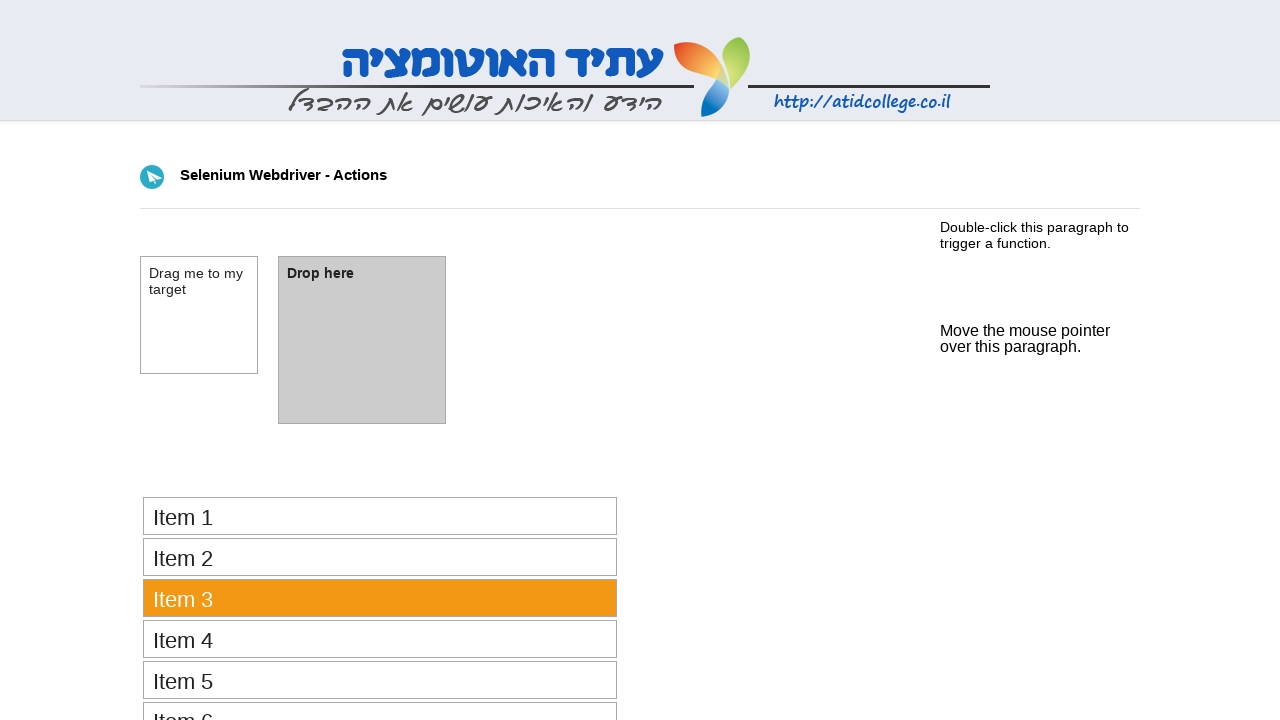

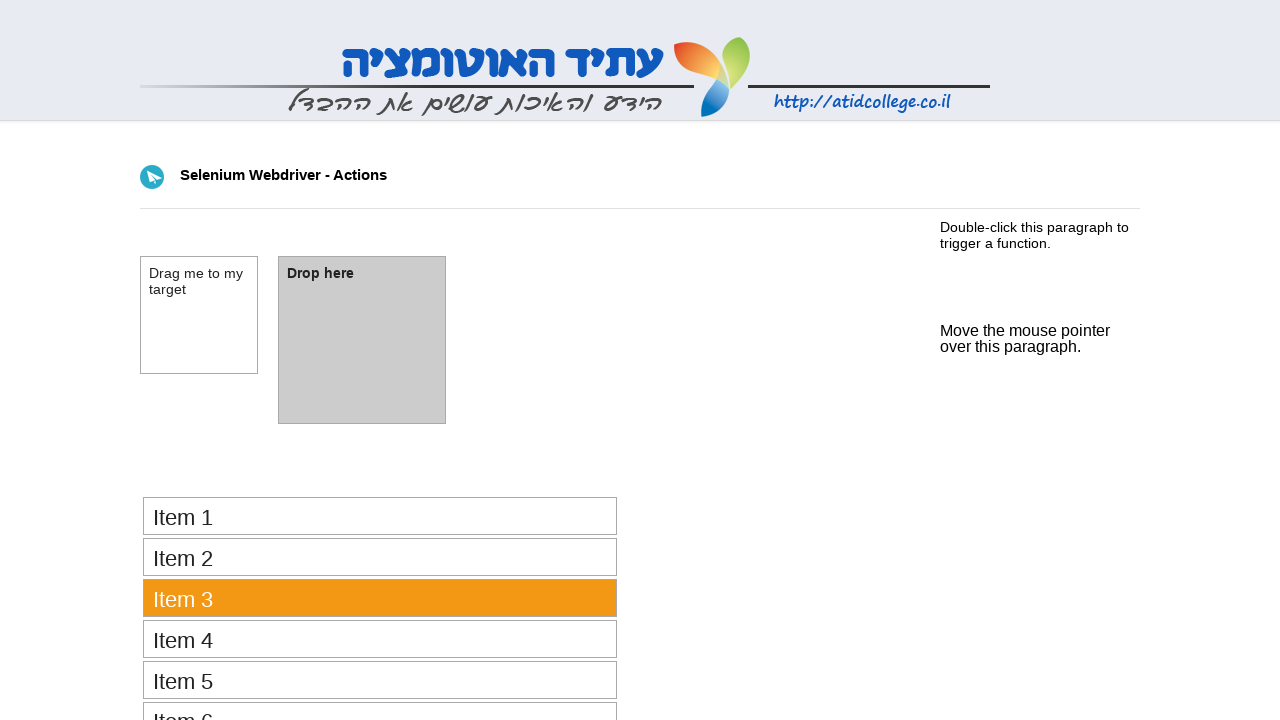